Navigates to LeetCode homepage and verifies the URL contains 'leetcode'

Starting URL: https://leetcode.com/

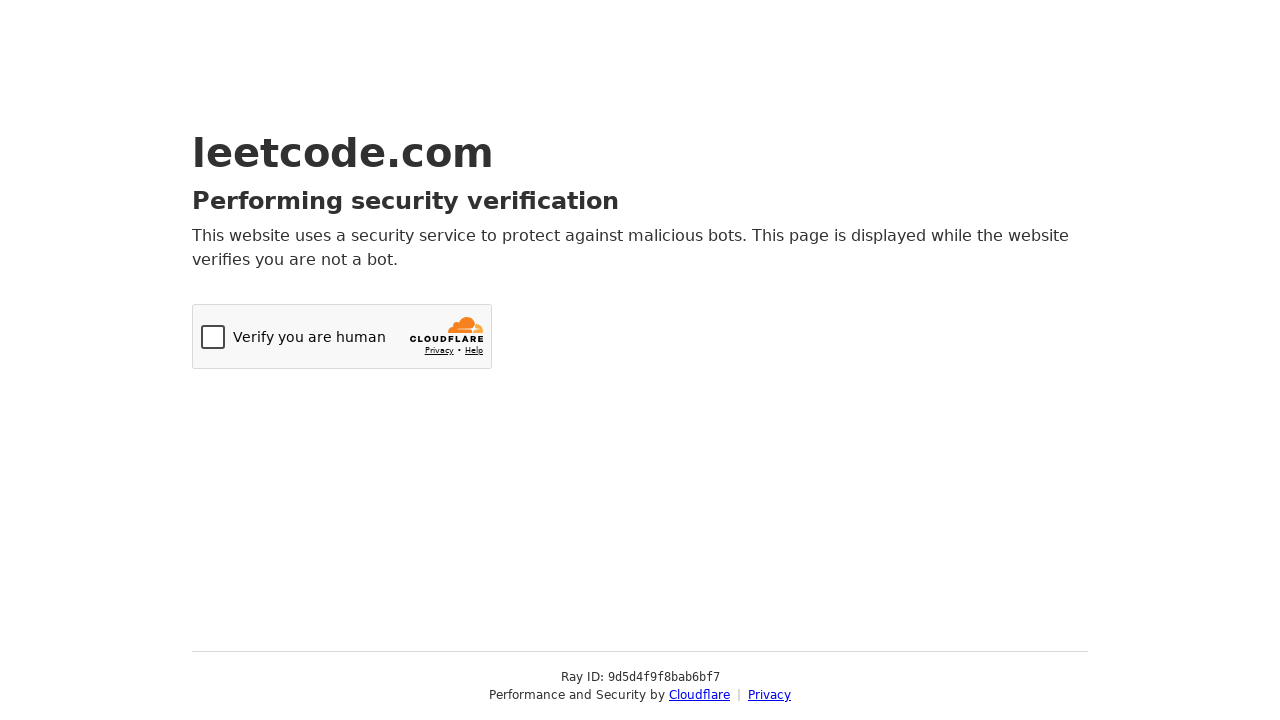

Navigated to LeetCode homepage
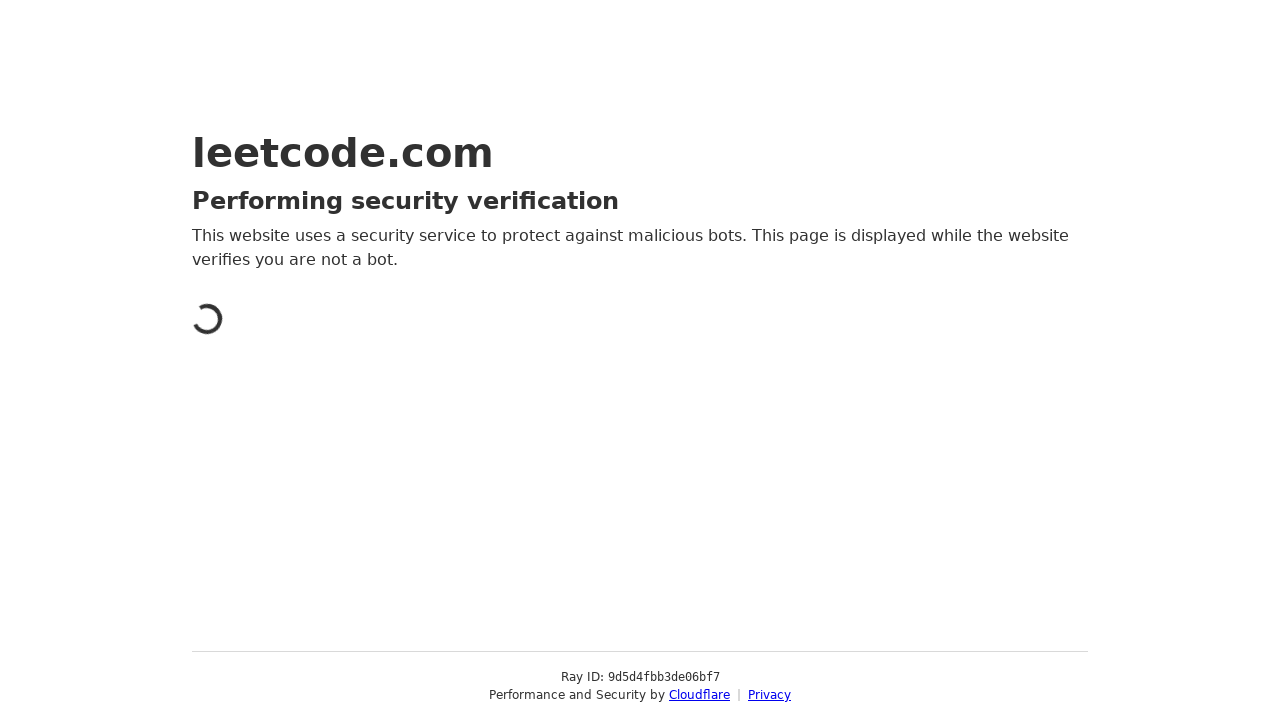

Verified URL contains 'leetcode'
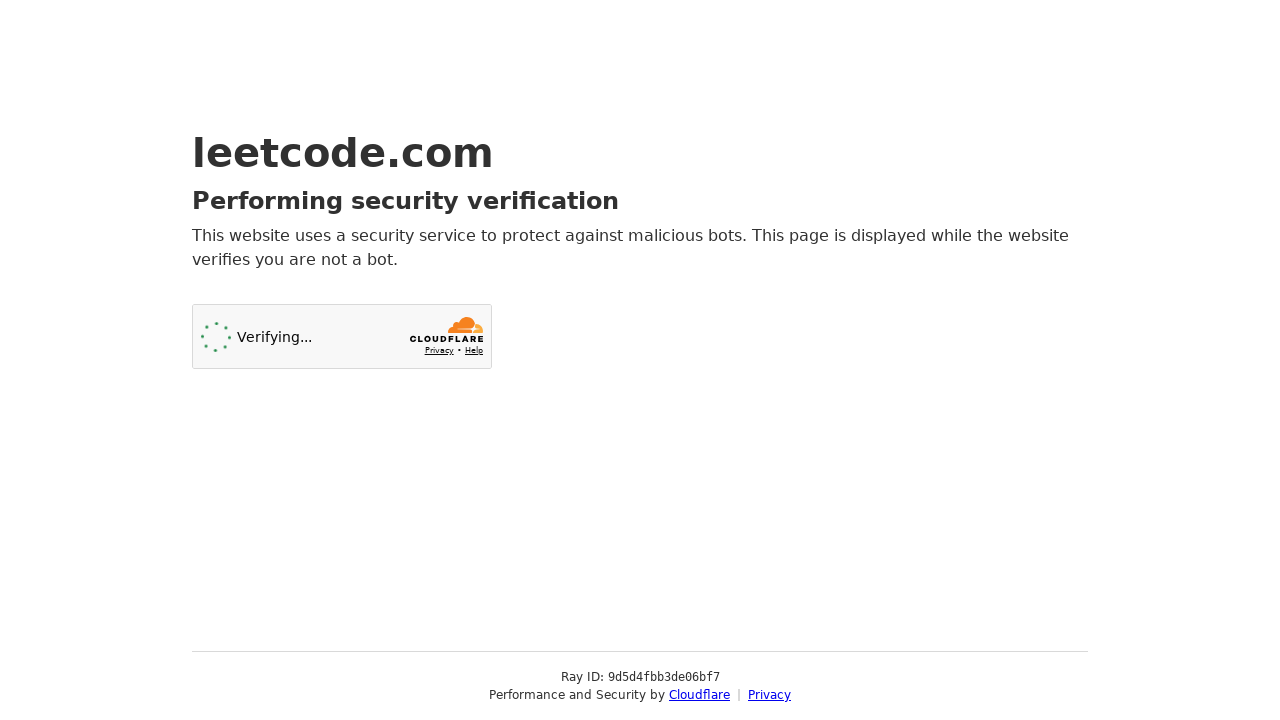

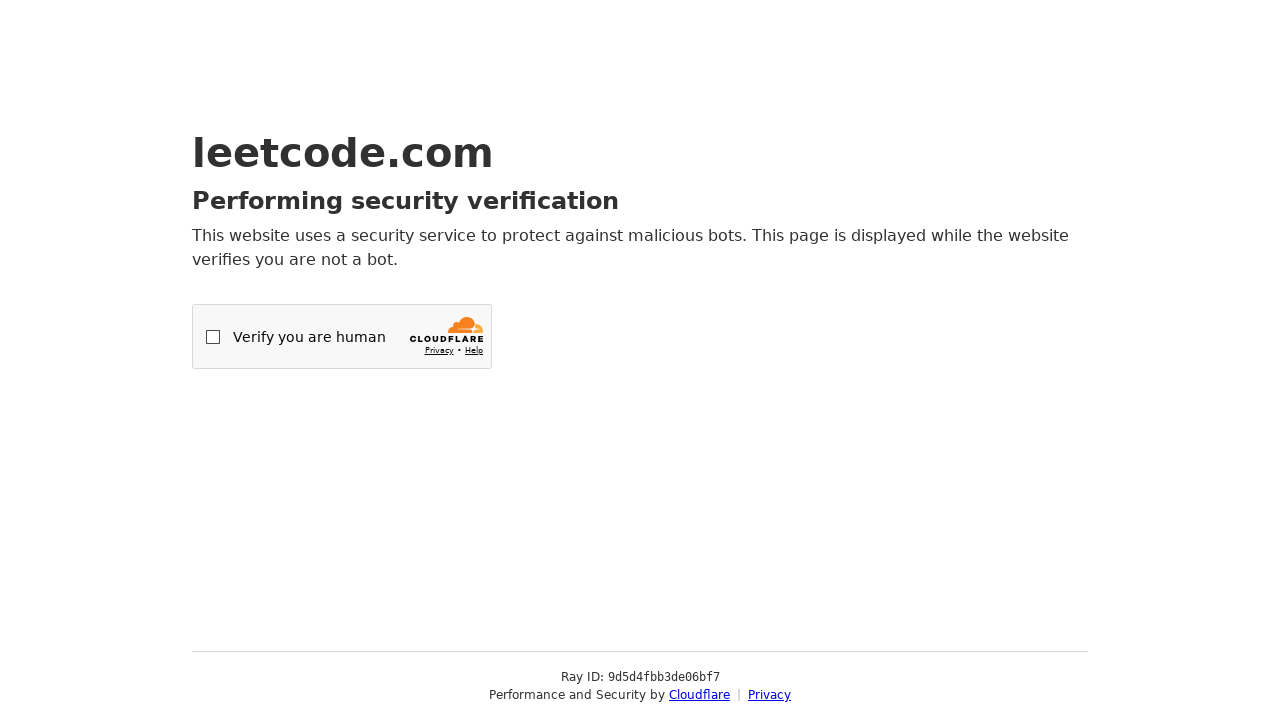